Tests login functionality with invalid credentials by navigating to My Account page, entering incorrect username and password, and verifying the error message

Starting URL: http://practice.automationtesting.in/

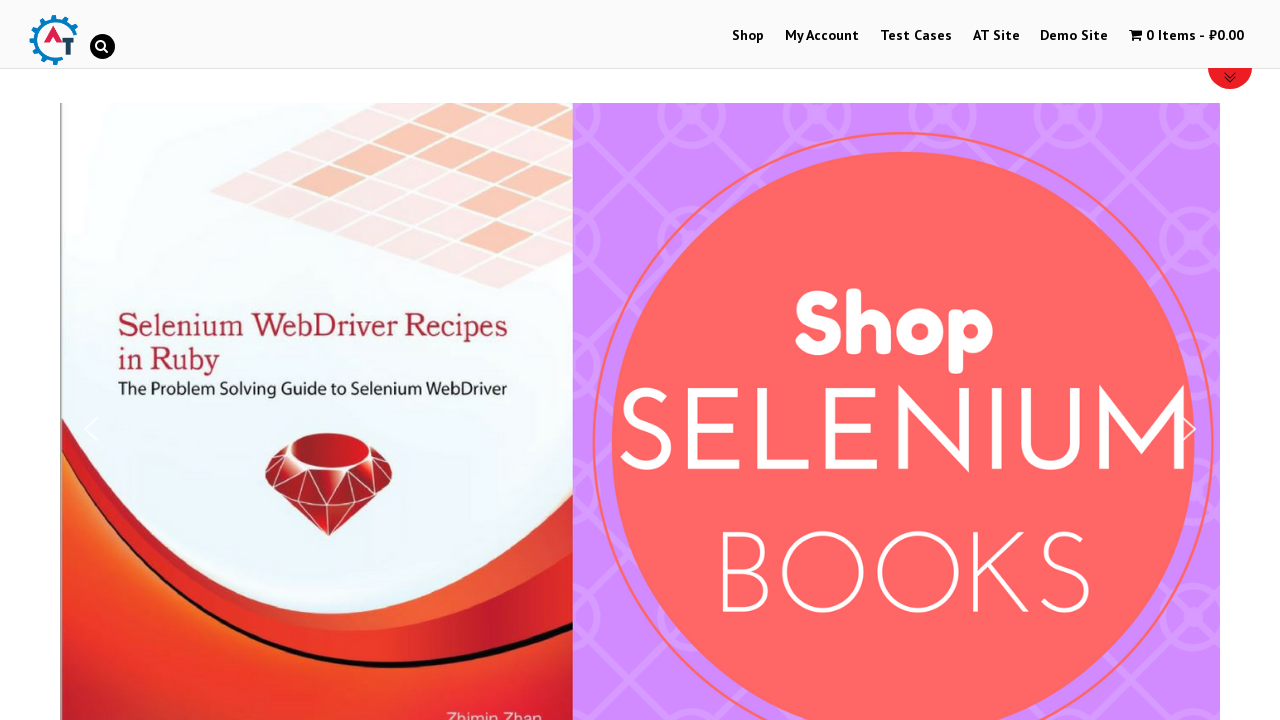

Clicked on My Account link at (822, 36) on xpath=//a[contains(text(),'My Account')]
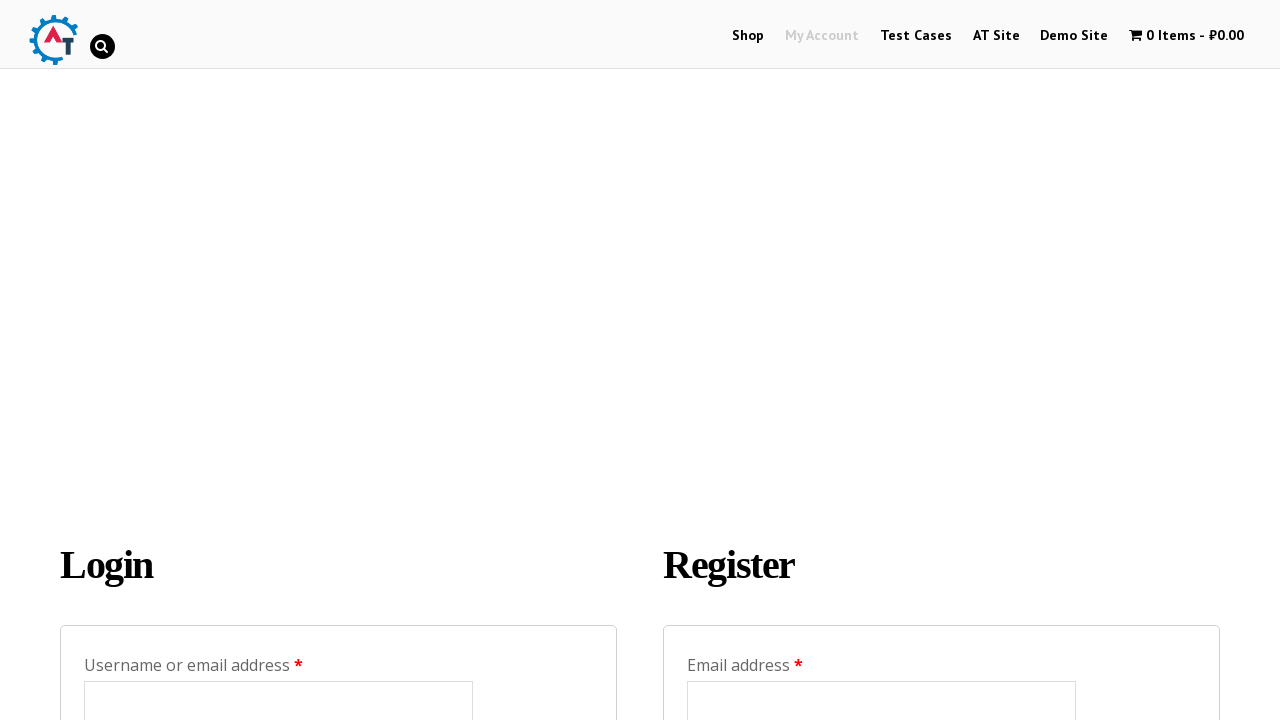

Entered invalid username 'testuser456' on //input[@id='username']
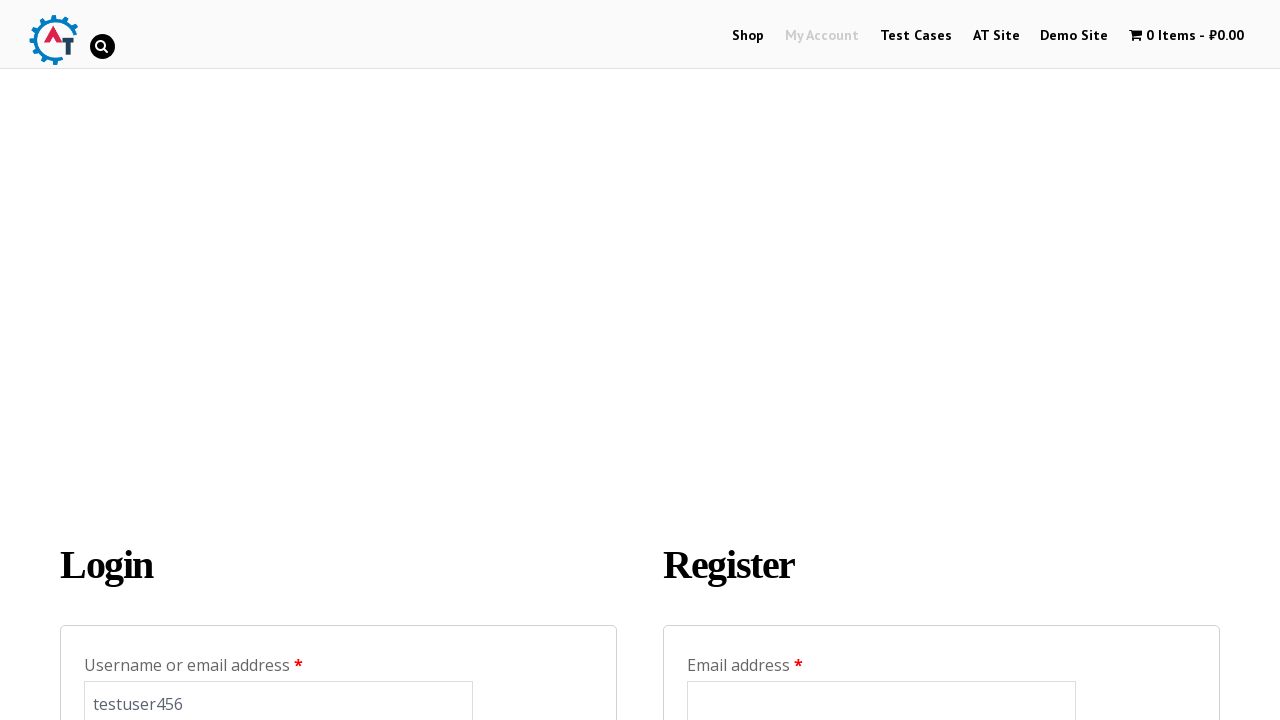

Entered invalid password 'WrongPass123!' on //input[@id='password']
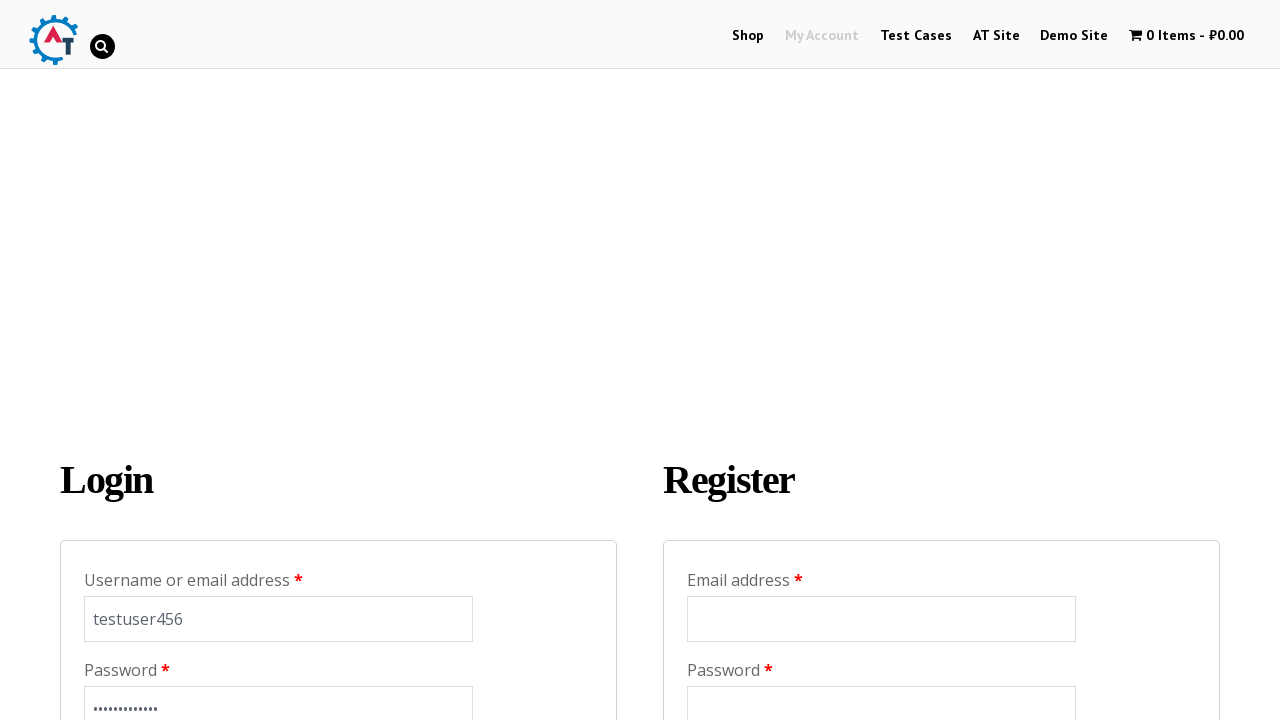

Clicked Login button at (129, 360) on xpath=//input[@value='Login']
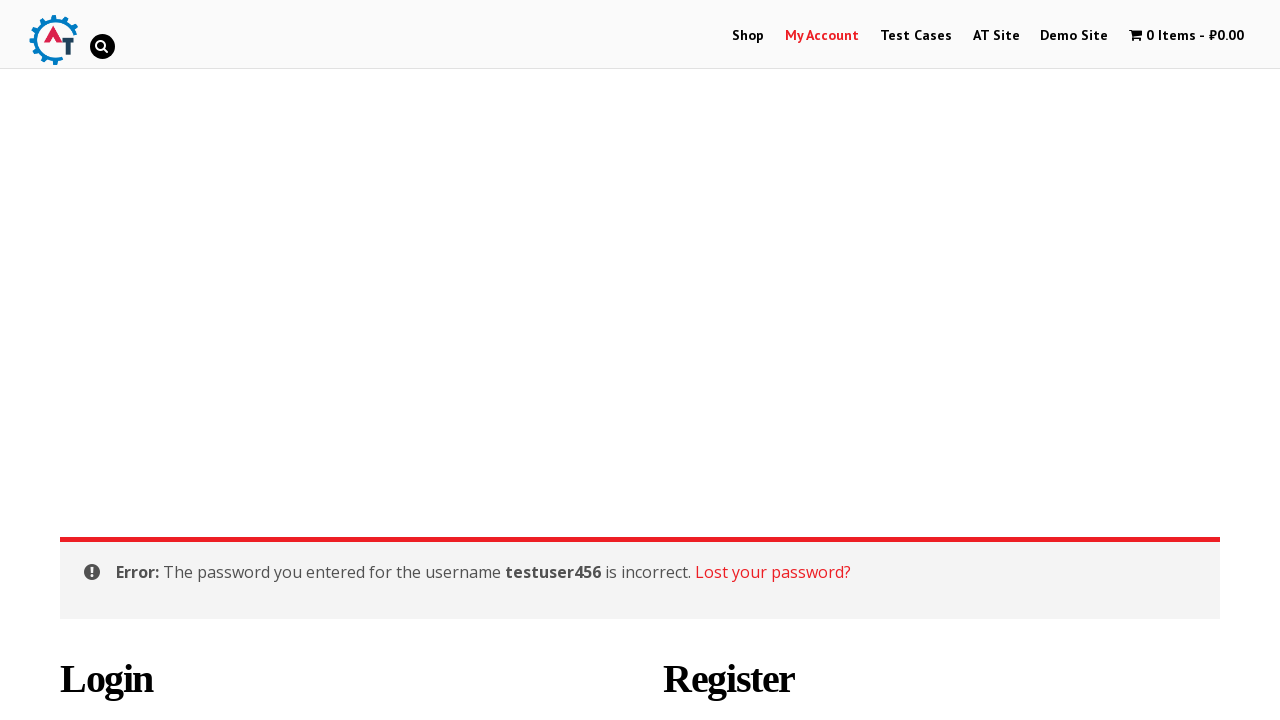

Error message element appeared on page
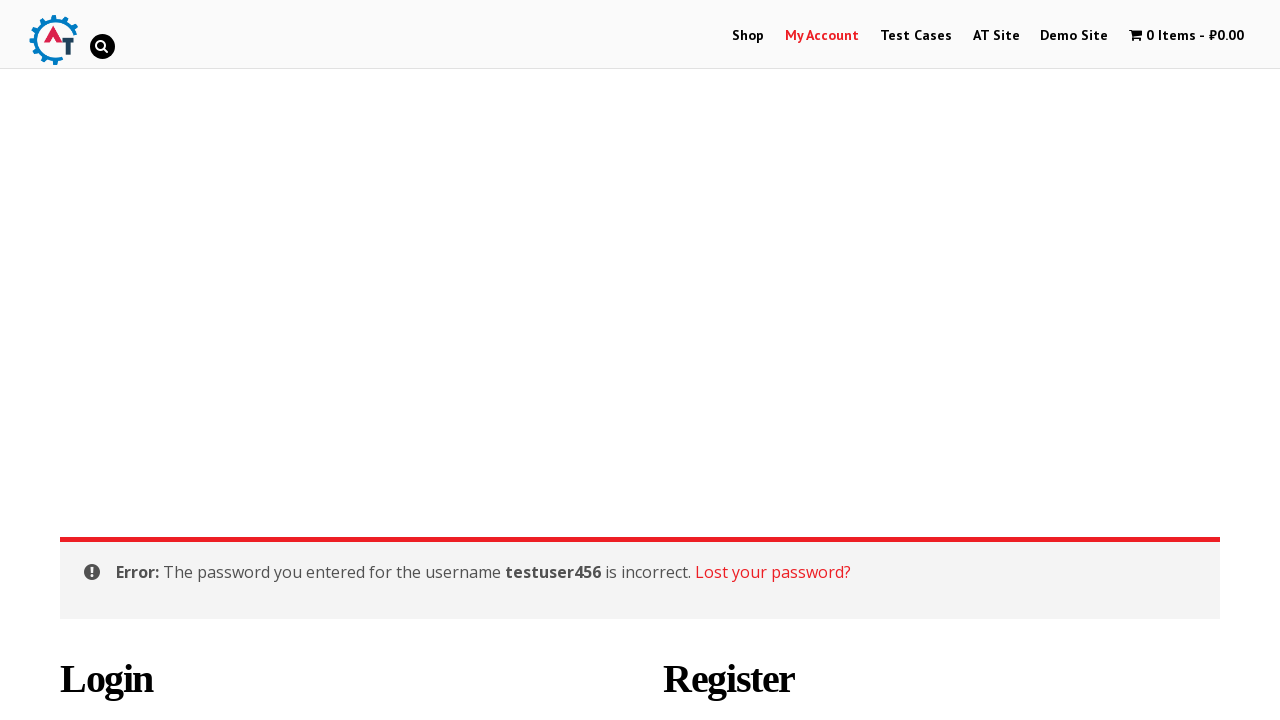

Retrieved error message text content
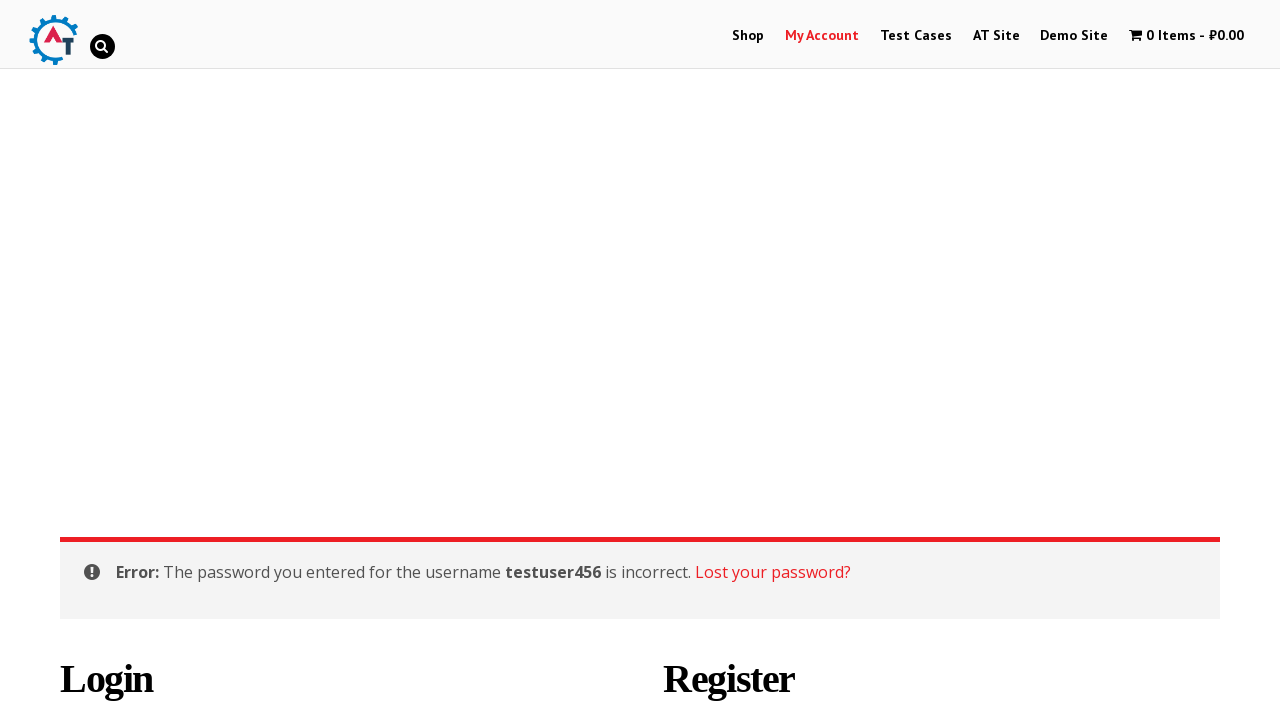

Verified error message contains 'Invalid username' or 'ERROR'
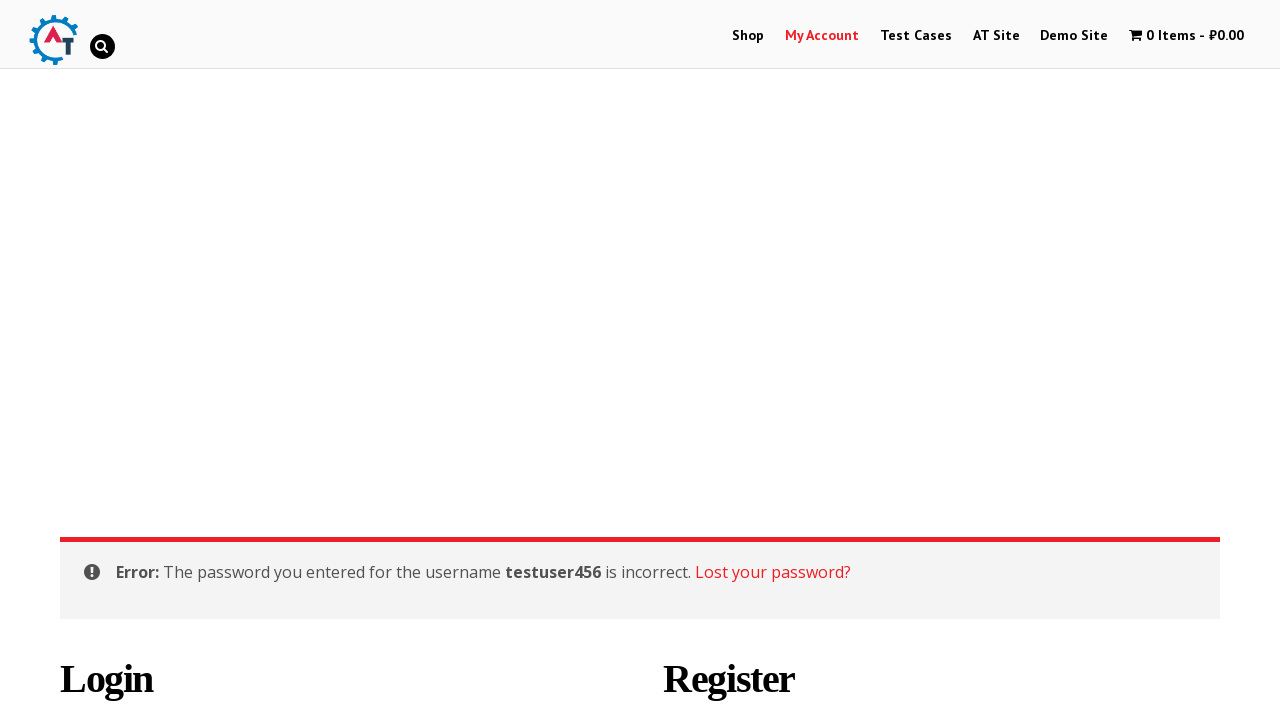

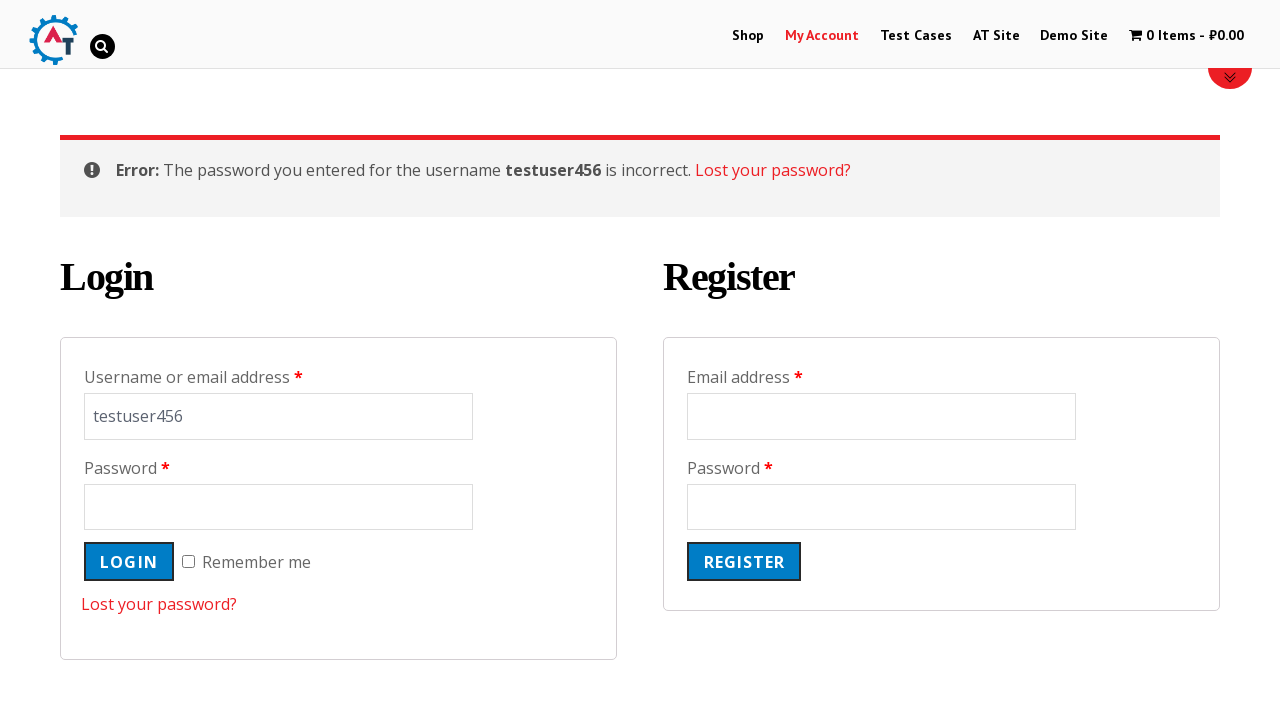